Tests input functionality by sending text to a full-width input element on a GitHub Pages site

Starting URL: https://loghen41.github.io

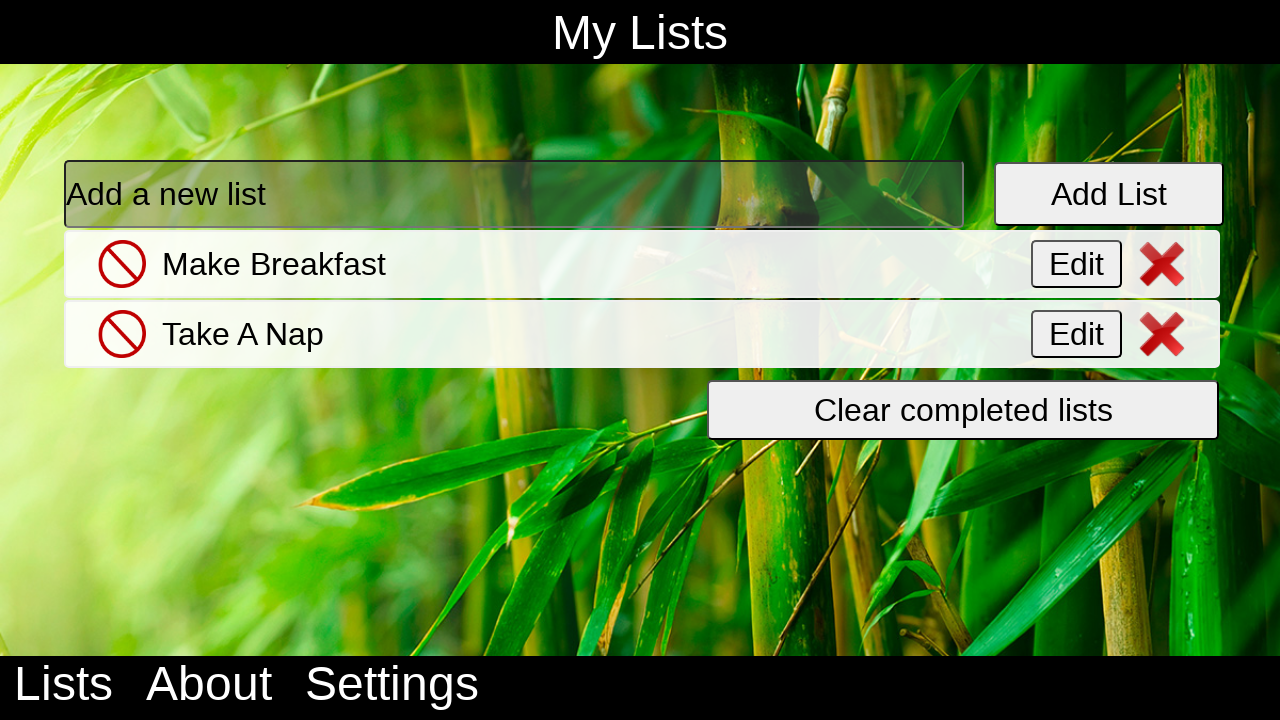

Filled full-width input element with 'Write Some Code' on .fullInput
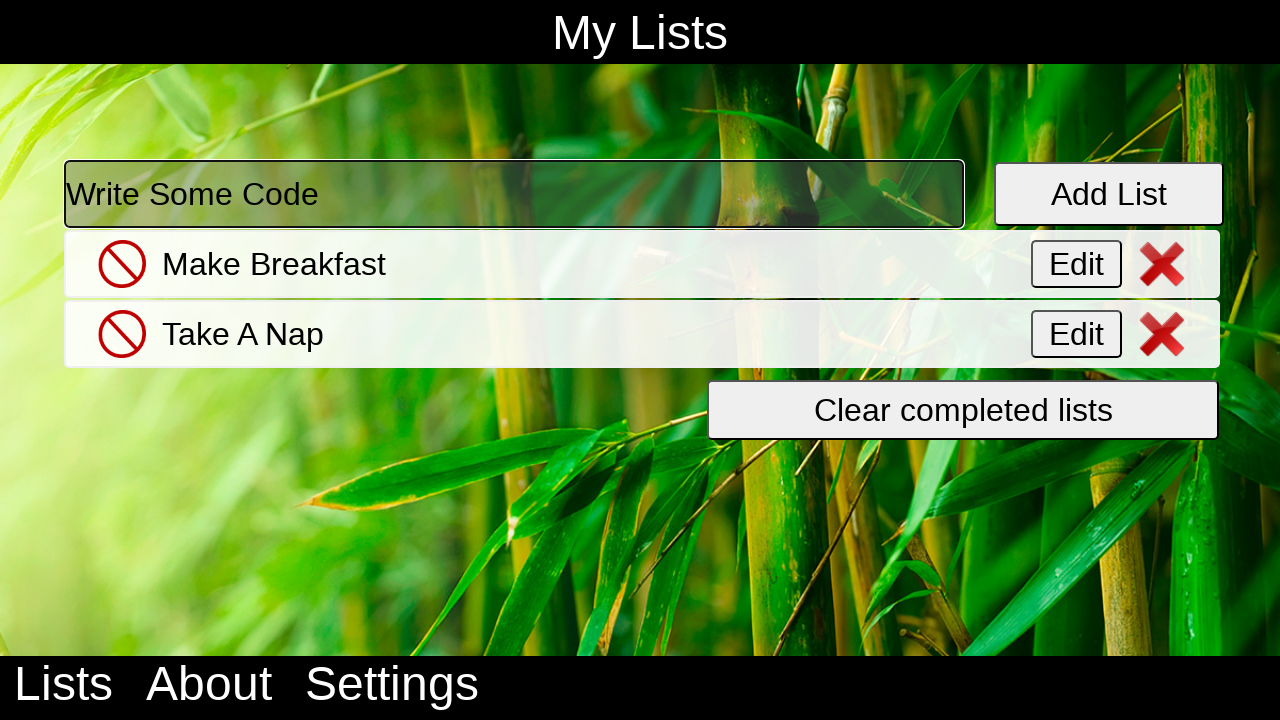

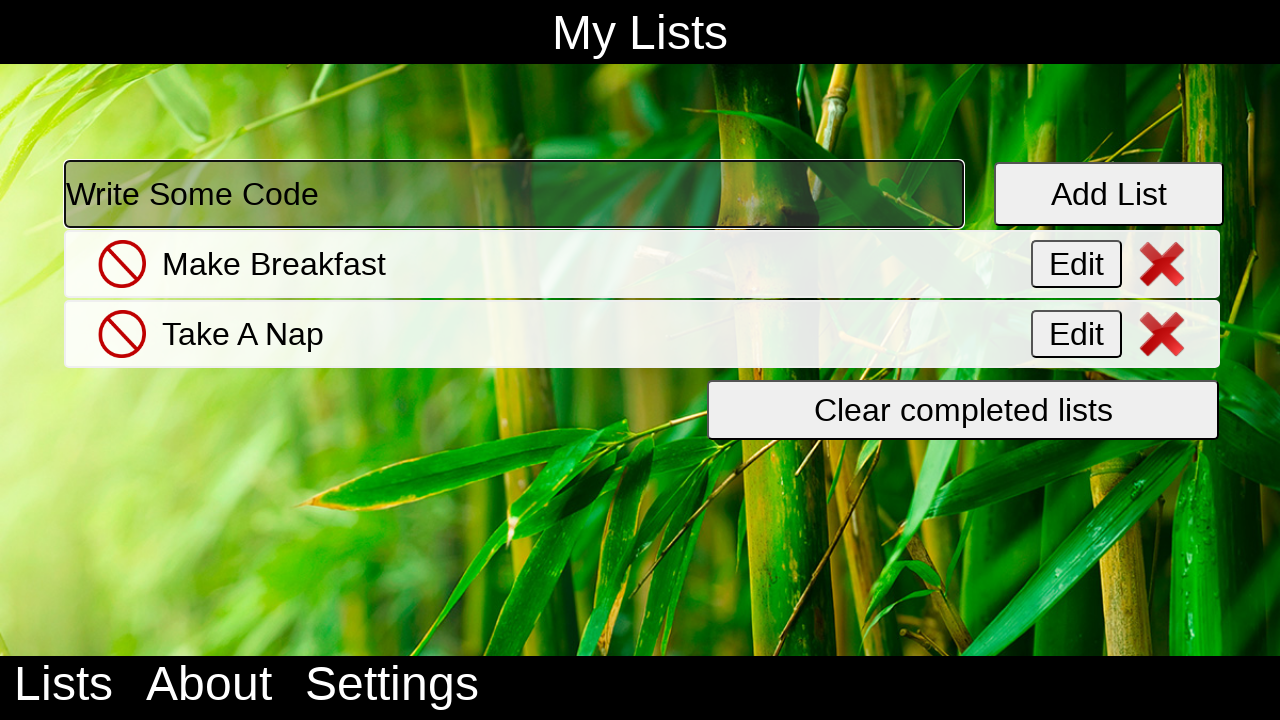